Tests that clicking Clear completed removes completed items from the list

Starting URL: https://demo.playwright.dev/todomvc

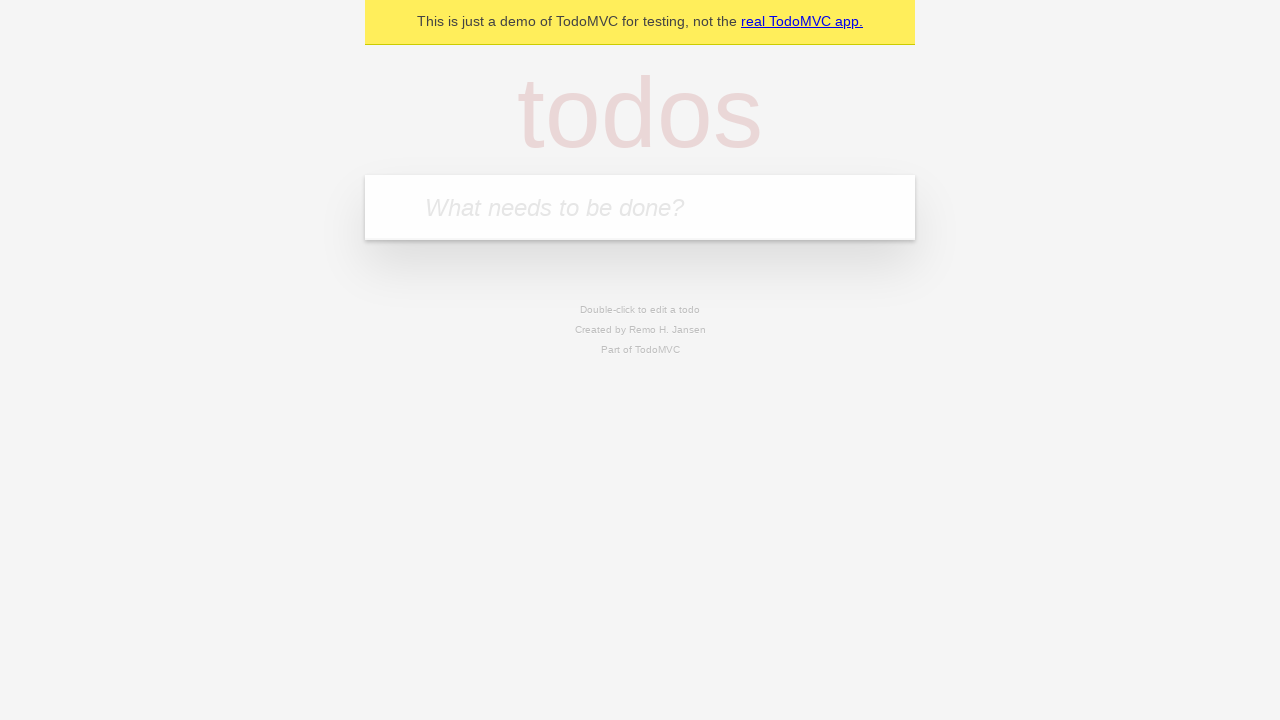

Filled todo input with 'buy some cheese' on internal:attr=[placeholder="What needs to be done?"i]
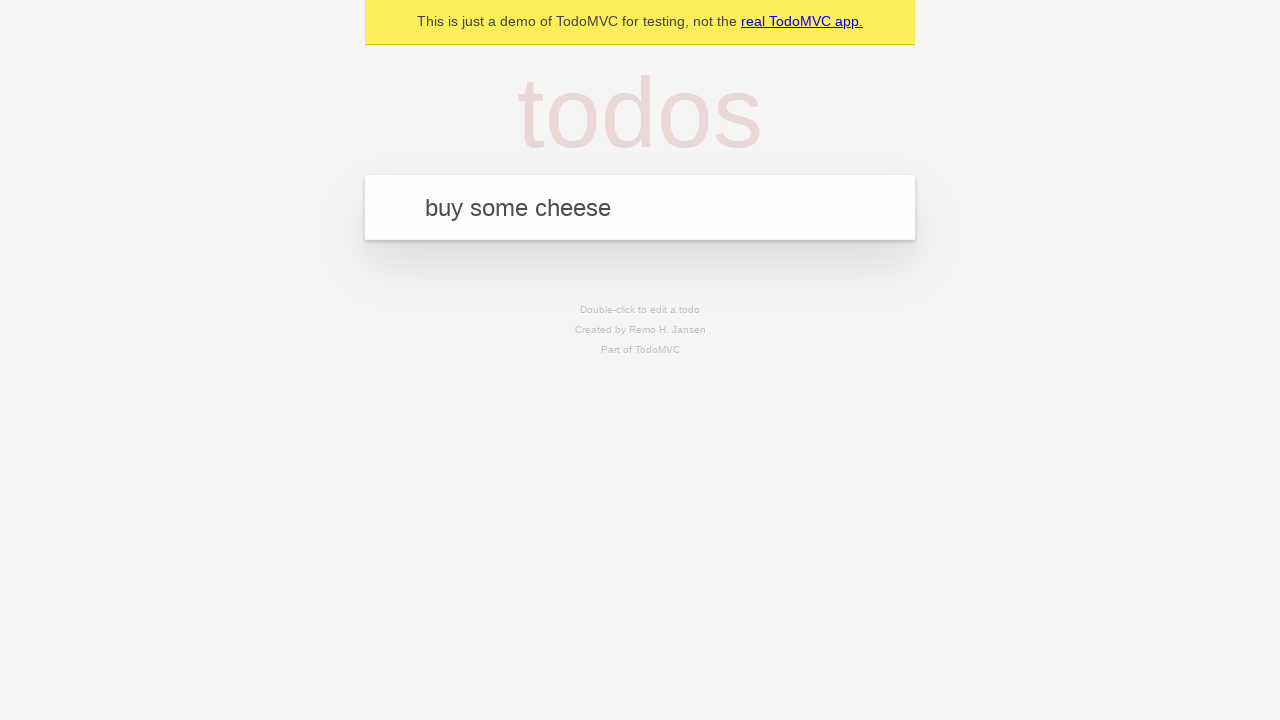

Pressed Enter to add first todo on internal:attr=[placeholder="What needs to be done?"i]
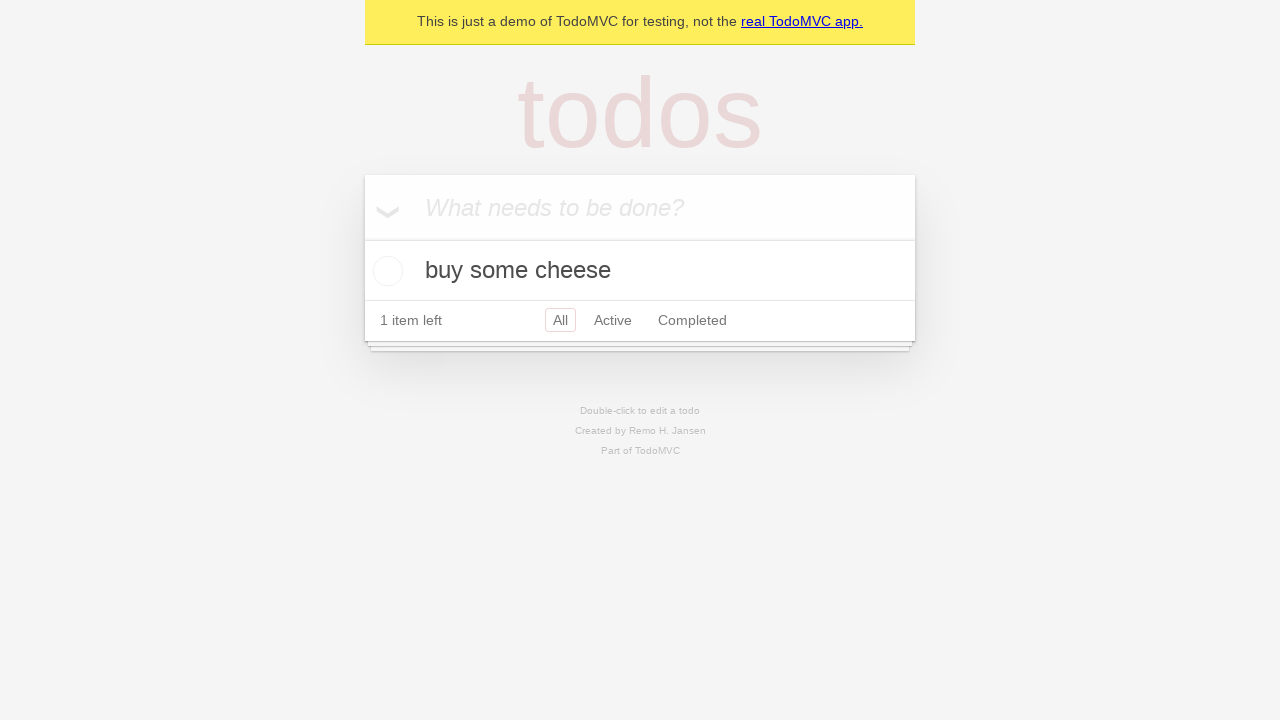

Filled todo input with 'feed the cat' on internal:attr=[placeholder="What needs to be done?"i]
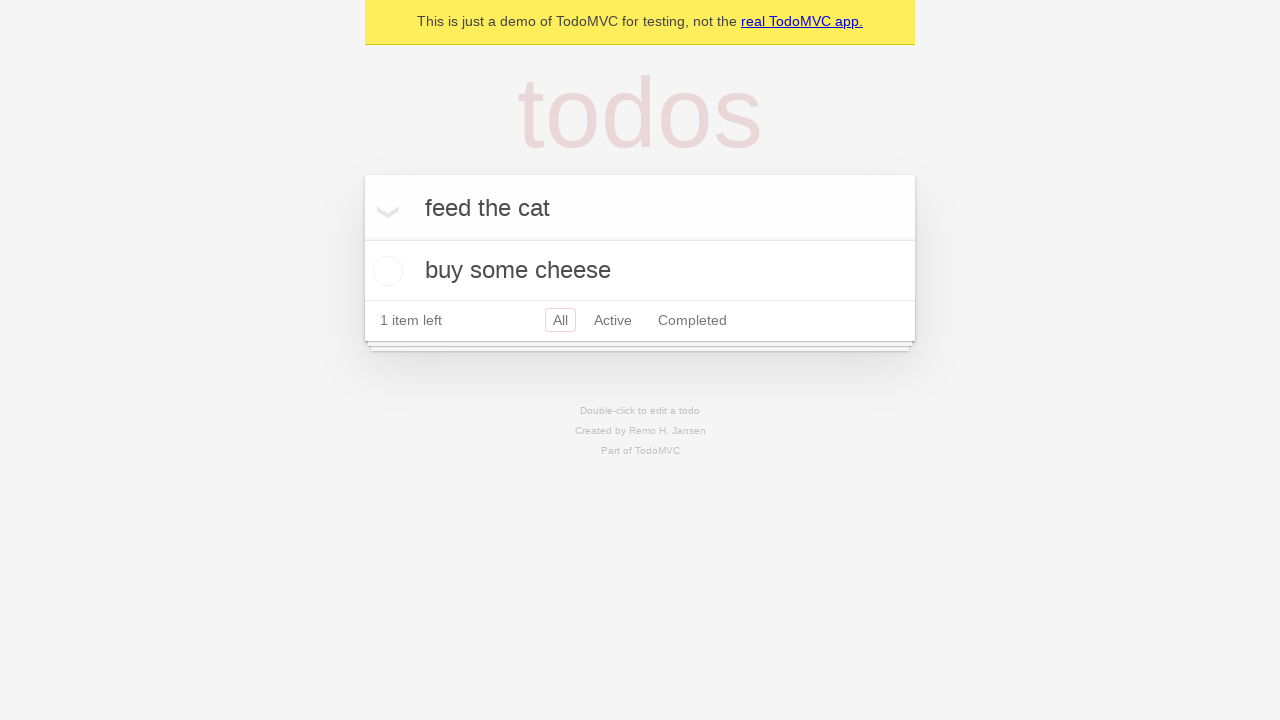

Pressed Enter to add second todo on internal:attr=[placeholder="What needs to be done?"i]
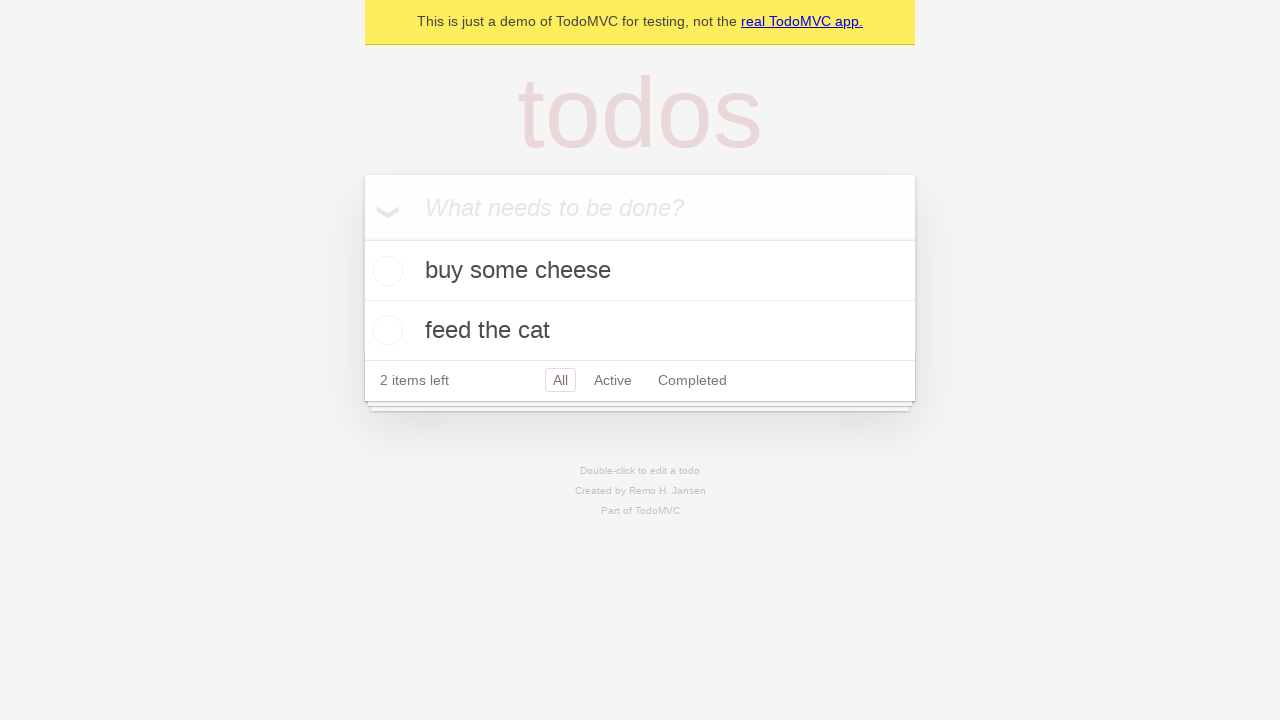

Filled todo input with 'book a doctors appointment' on internal:attr=[placeholder="What needs to be done?"i]
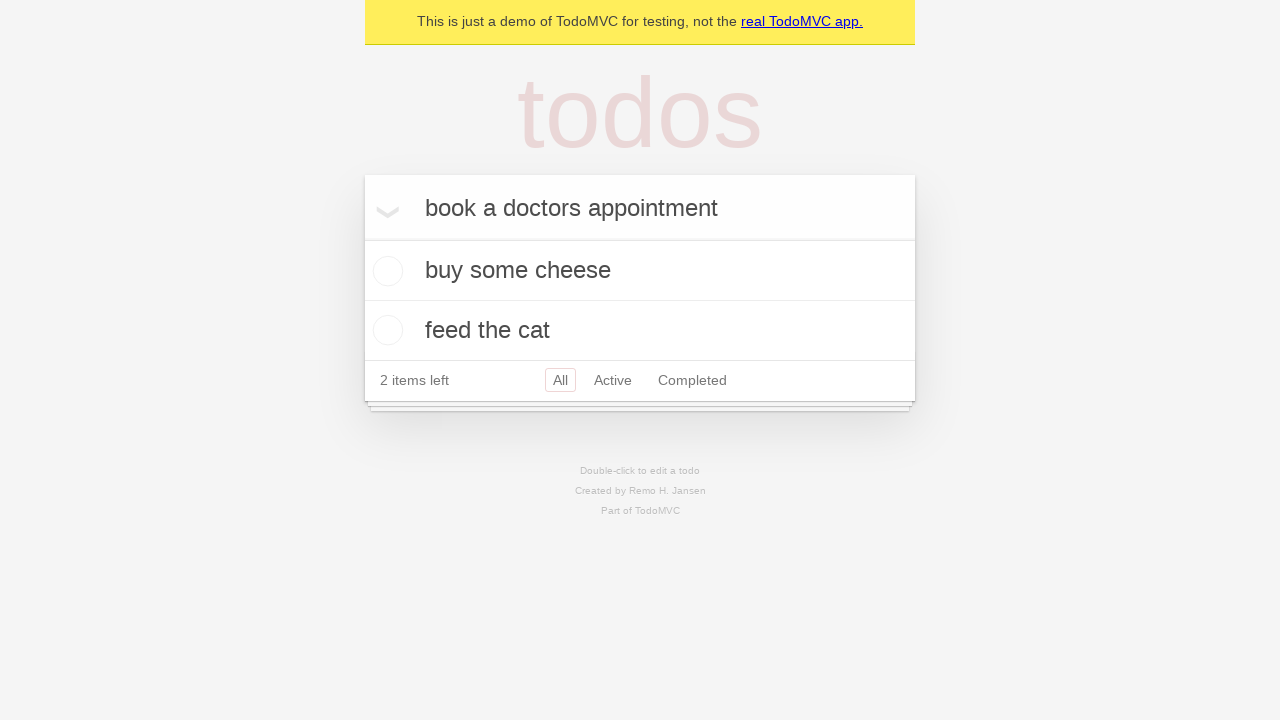

Pressed Enter to add third todo on internal:attr=[placeholder="What needs to be done?"i]
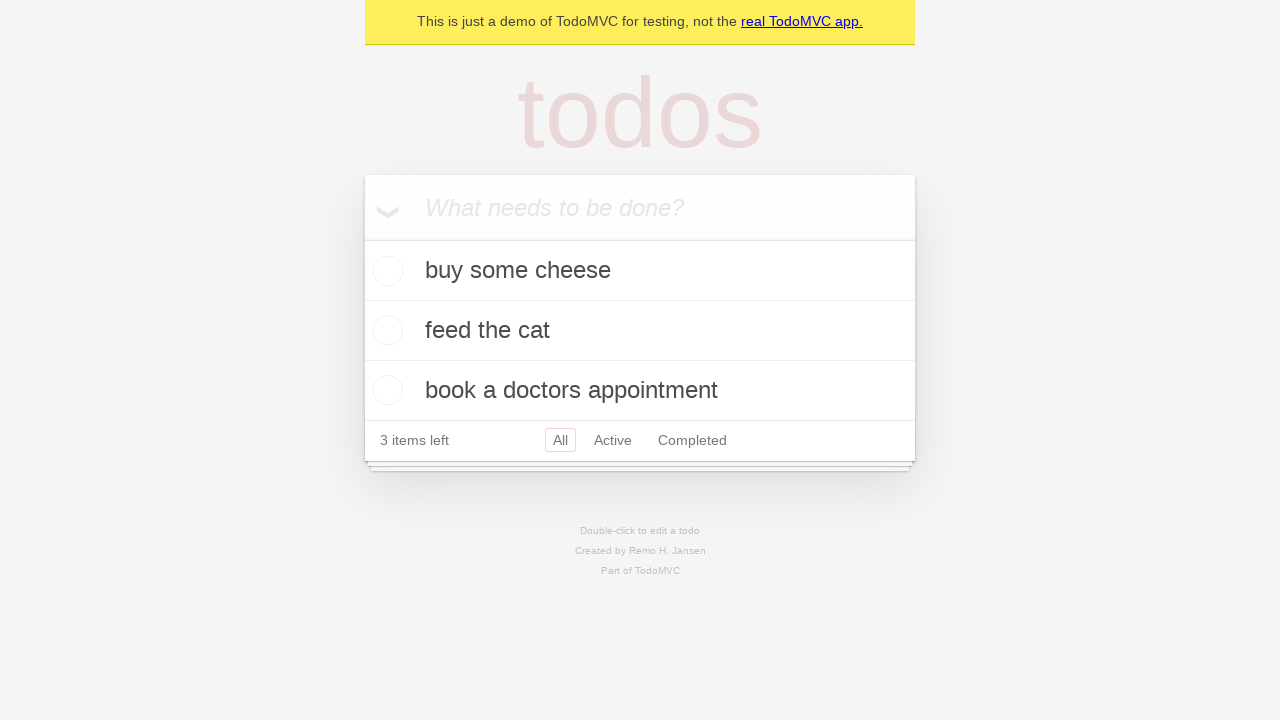

Checked the second todo item 'feed the cat' at (385, 330) on internal:testid=[data-testid="todo-item"s] >> nth=1 >> internal:role=checkbox
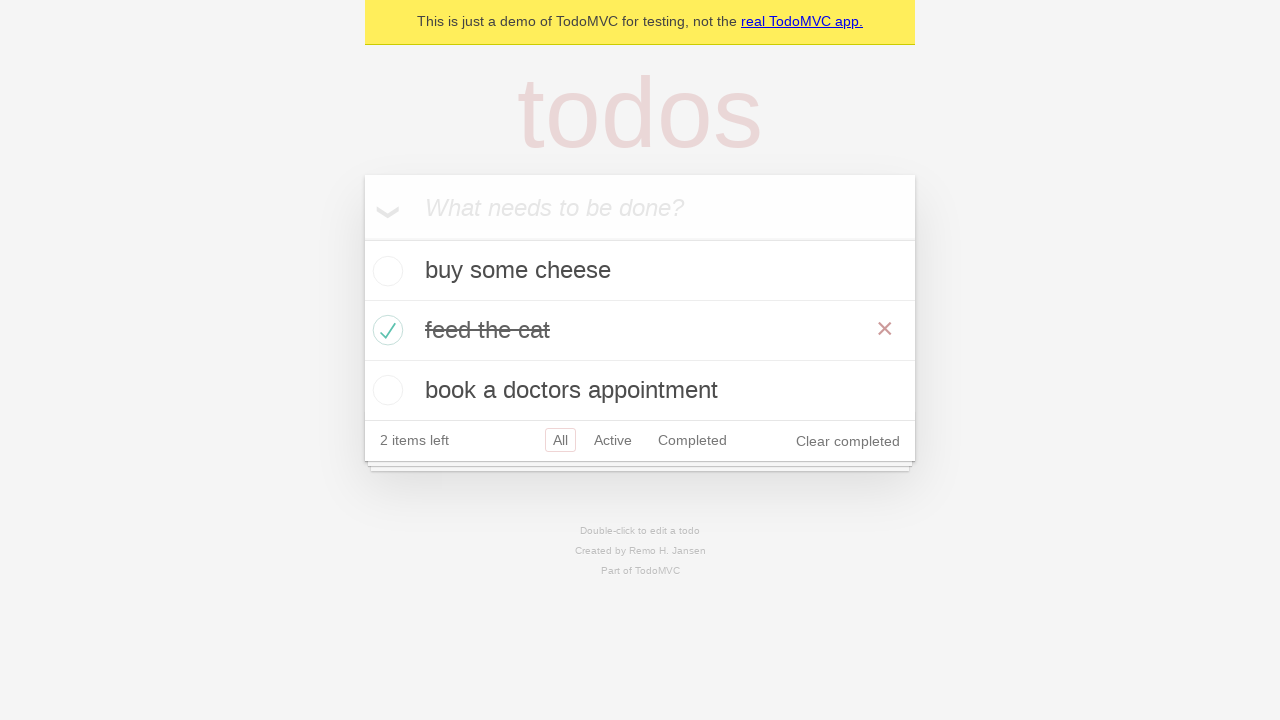

Clicked 'Clear completed' button at (848, 441) on internal:role=button[name="Clear completed"i]
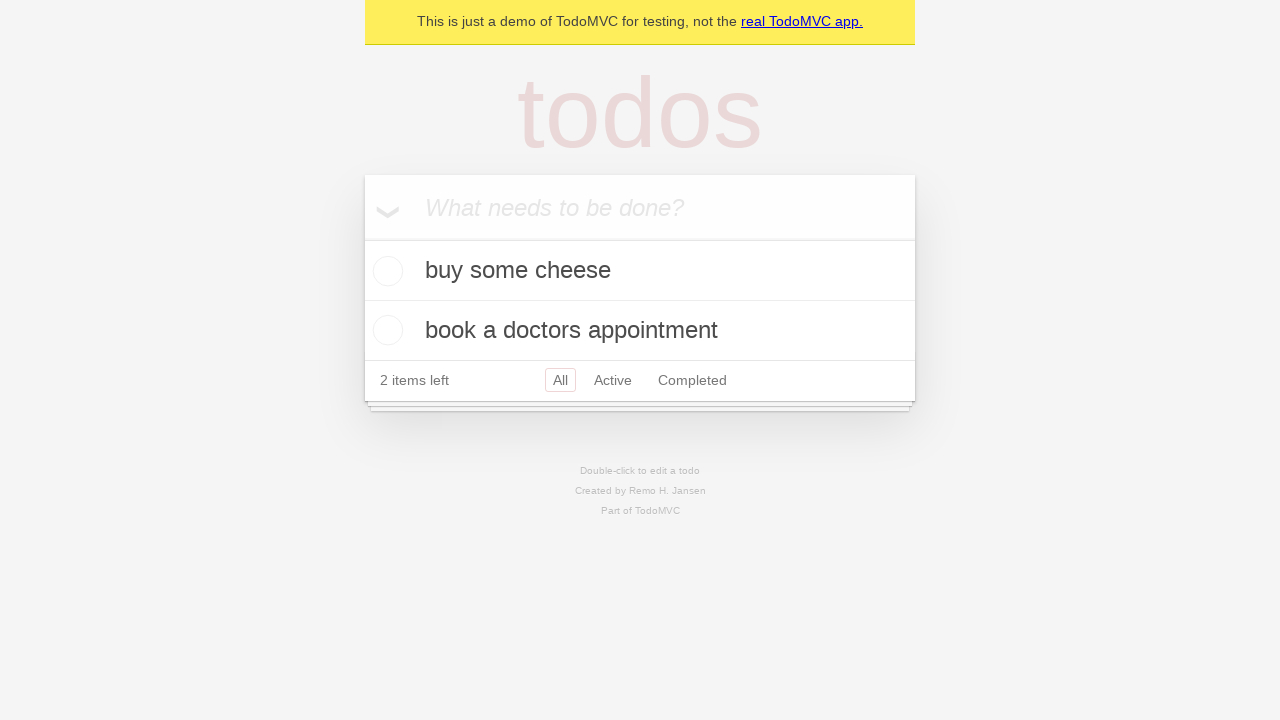

Verified that only 2 todo items remain after clearing completed
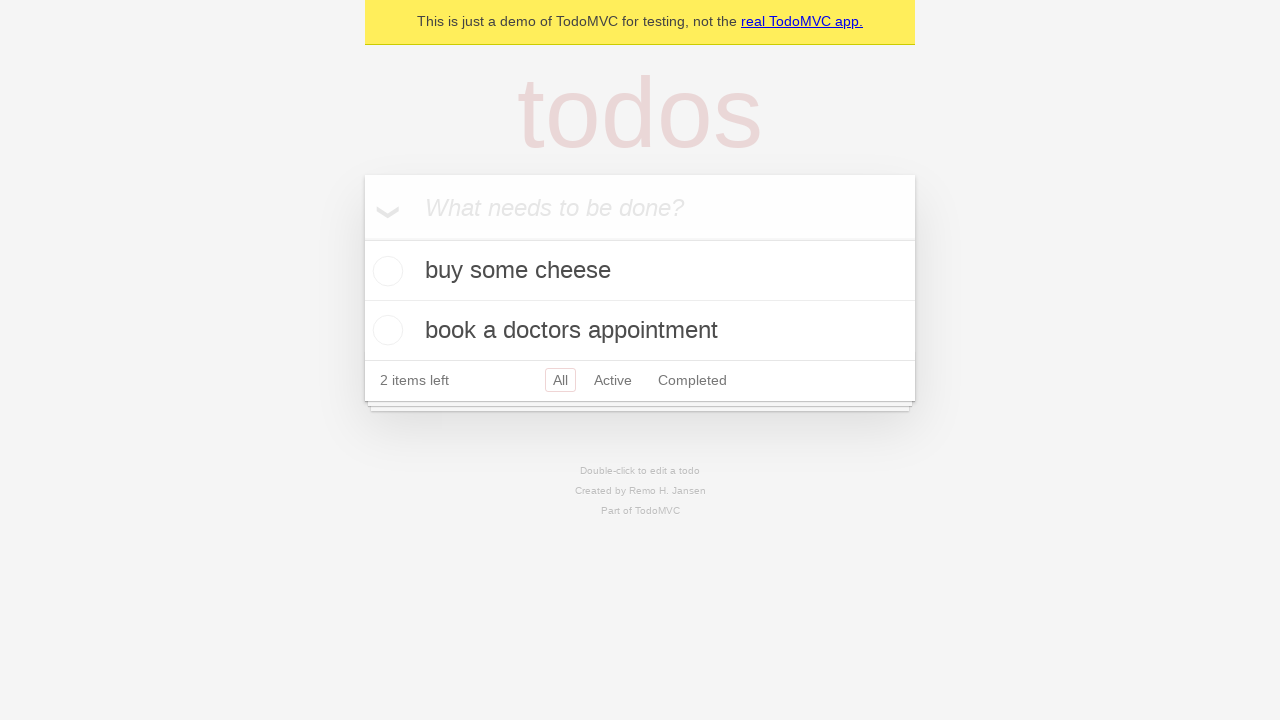

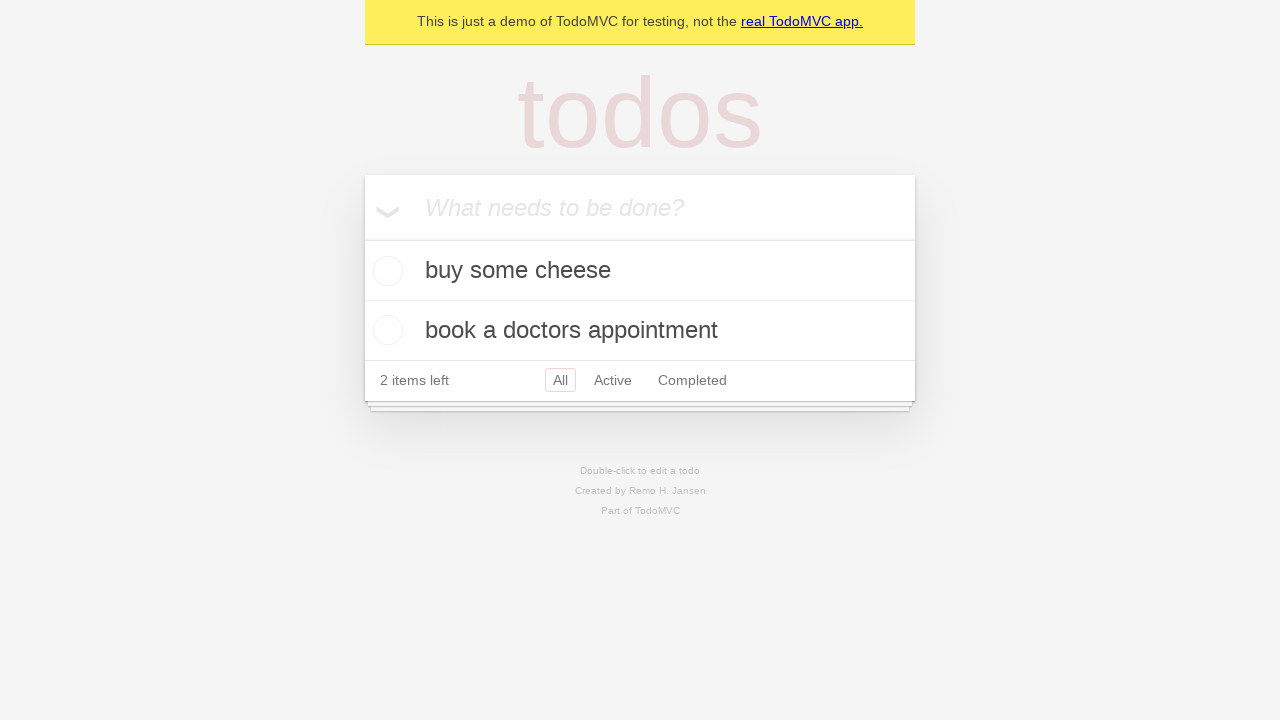